Reads a value from the page, calculates a mathematical result, fills the answer, checks checkboxes and submits

Starting URL: http://suninjuly.github.io/math.html

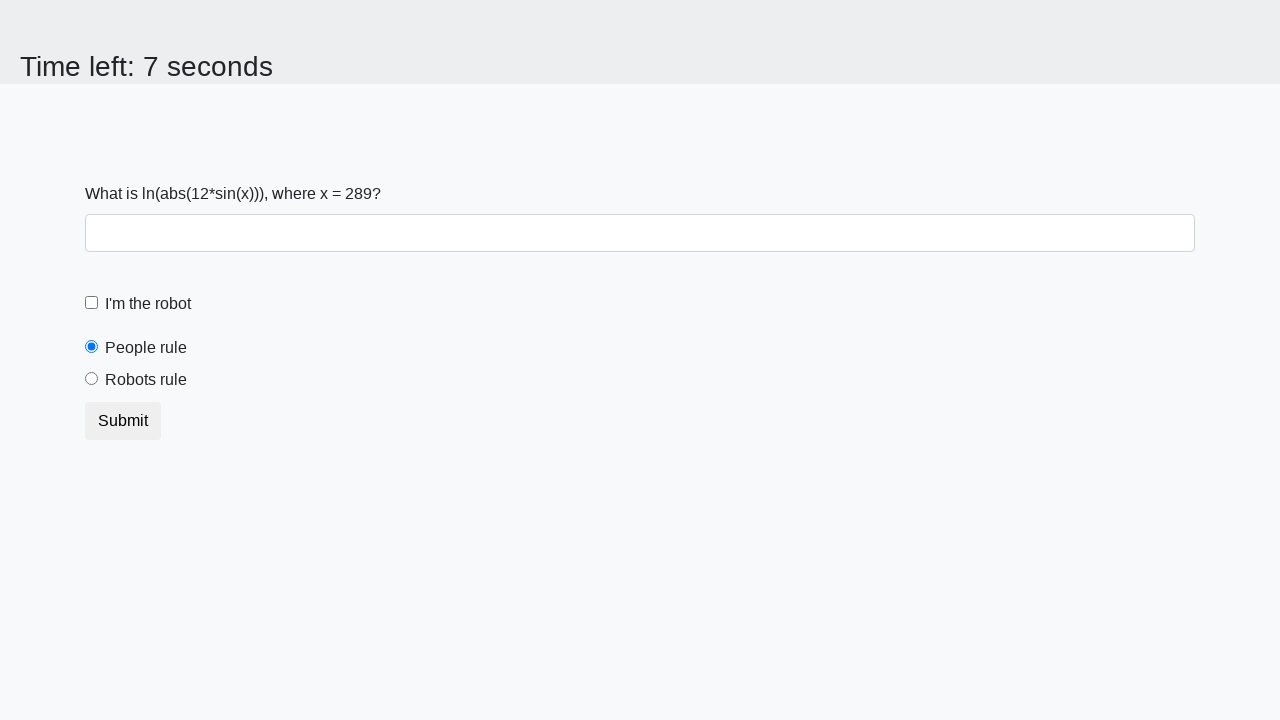

Retrieved x value from page element #input_value
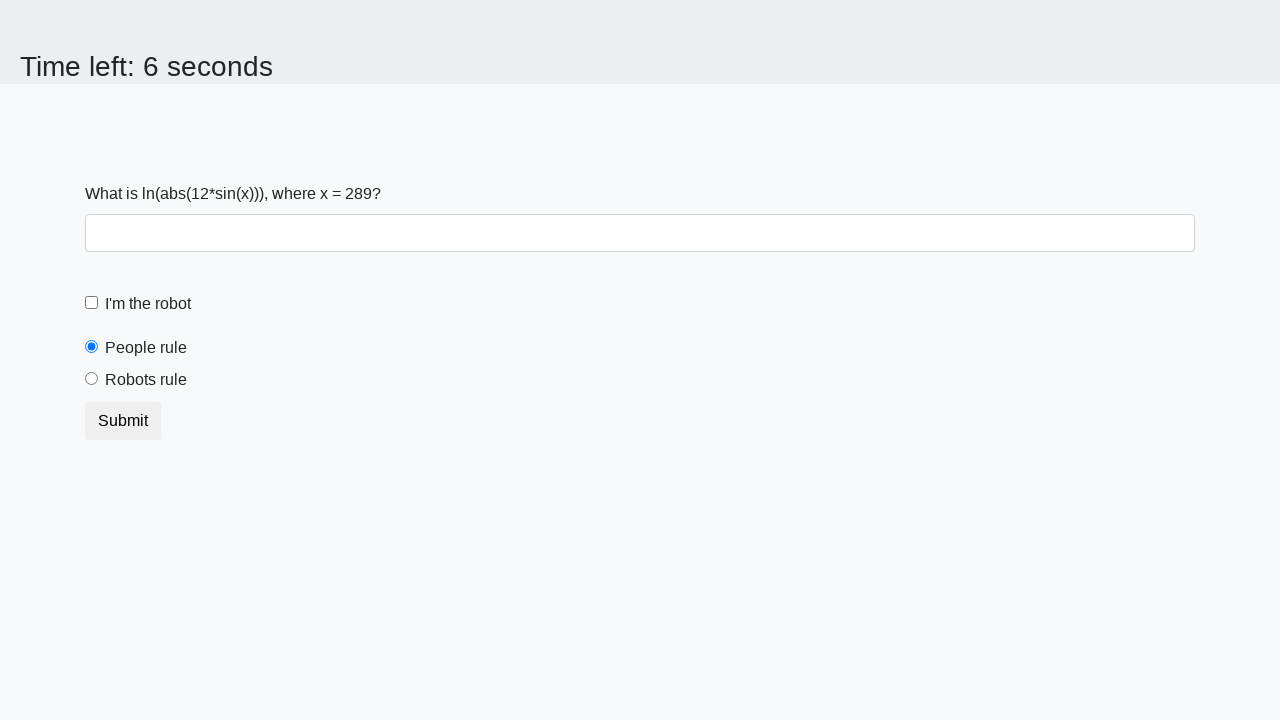

Calculated mathematical result: log(abs(12 * sin(x)))
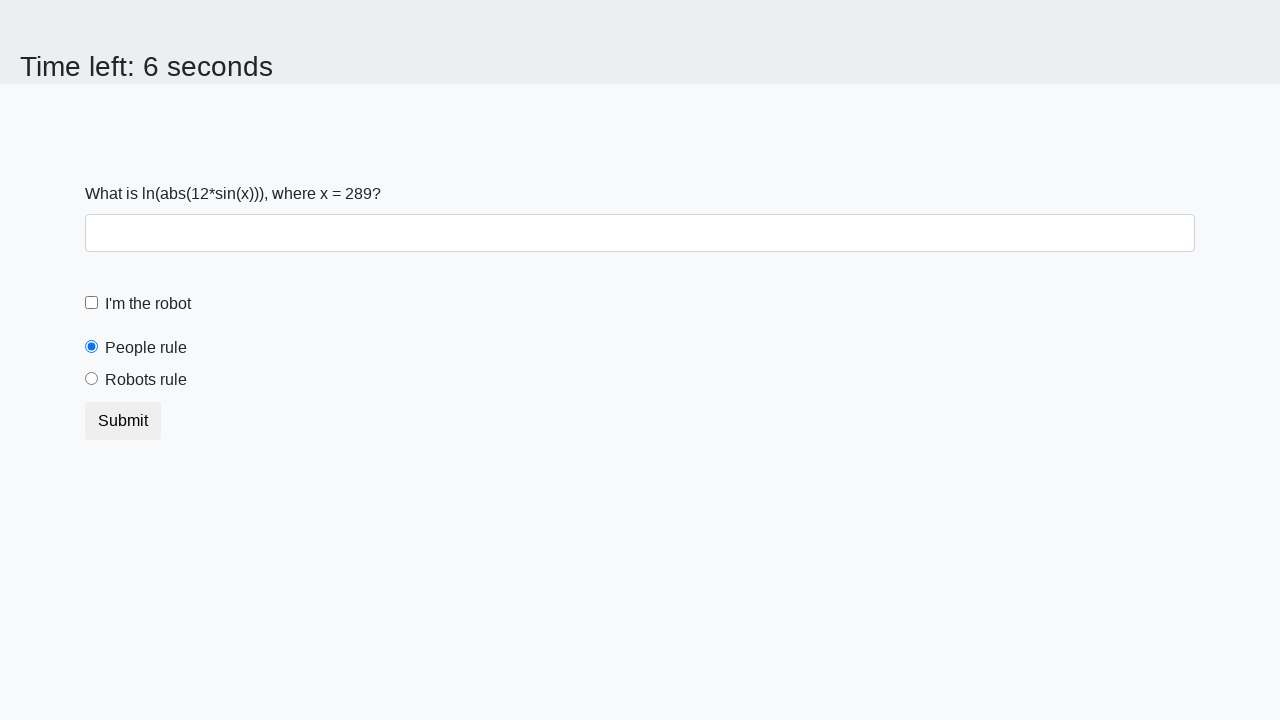

Filled answer field with calculated value on #answer
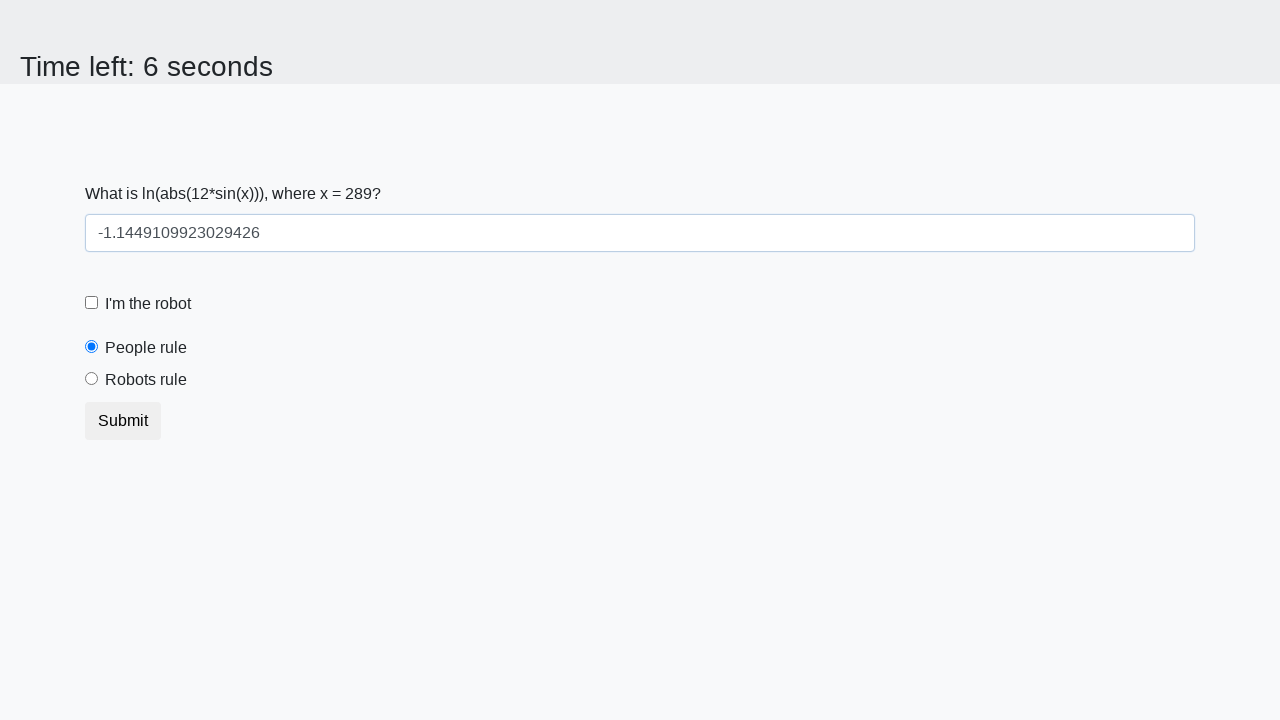

Clicked checkbox #robotCheckbox at (92, 303) on #robotCheckbox
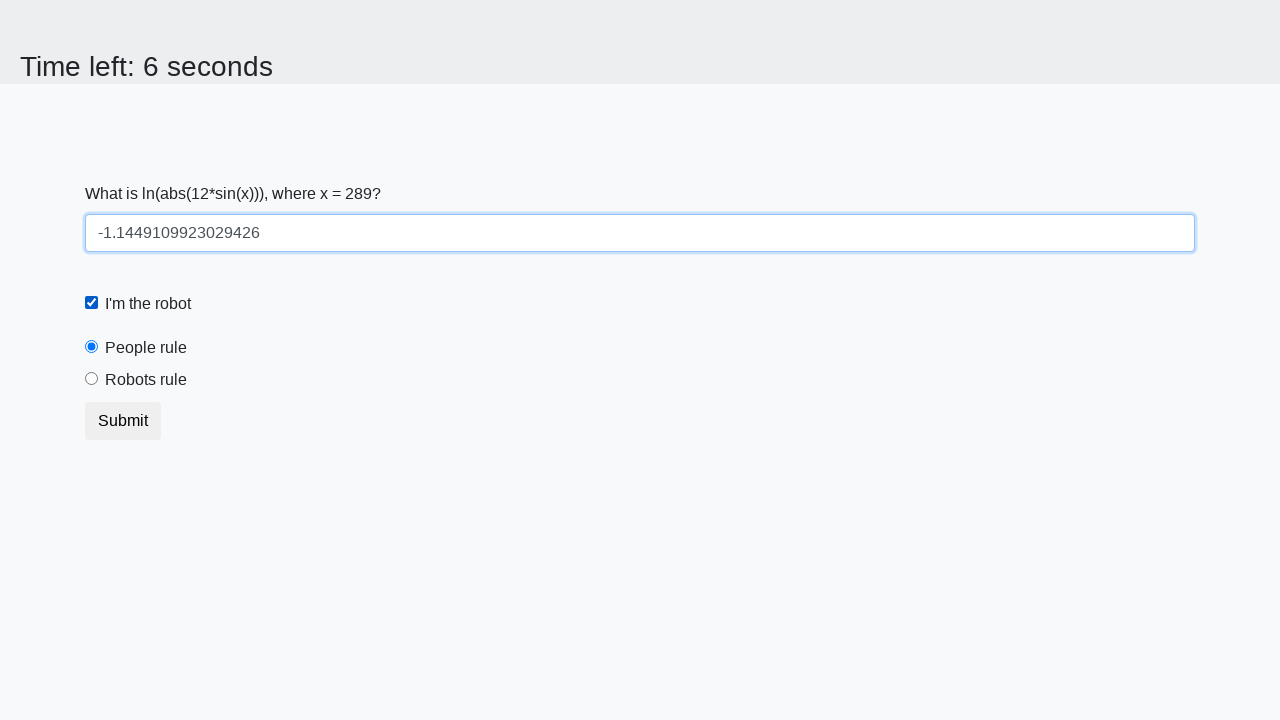

Clicked radio button #robotsRule at (92, 379) on #robotsRule
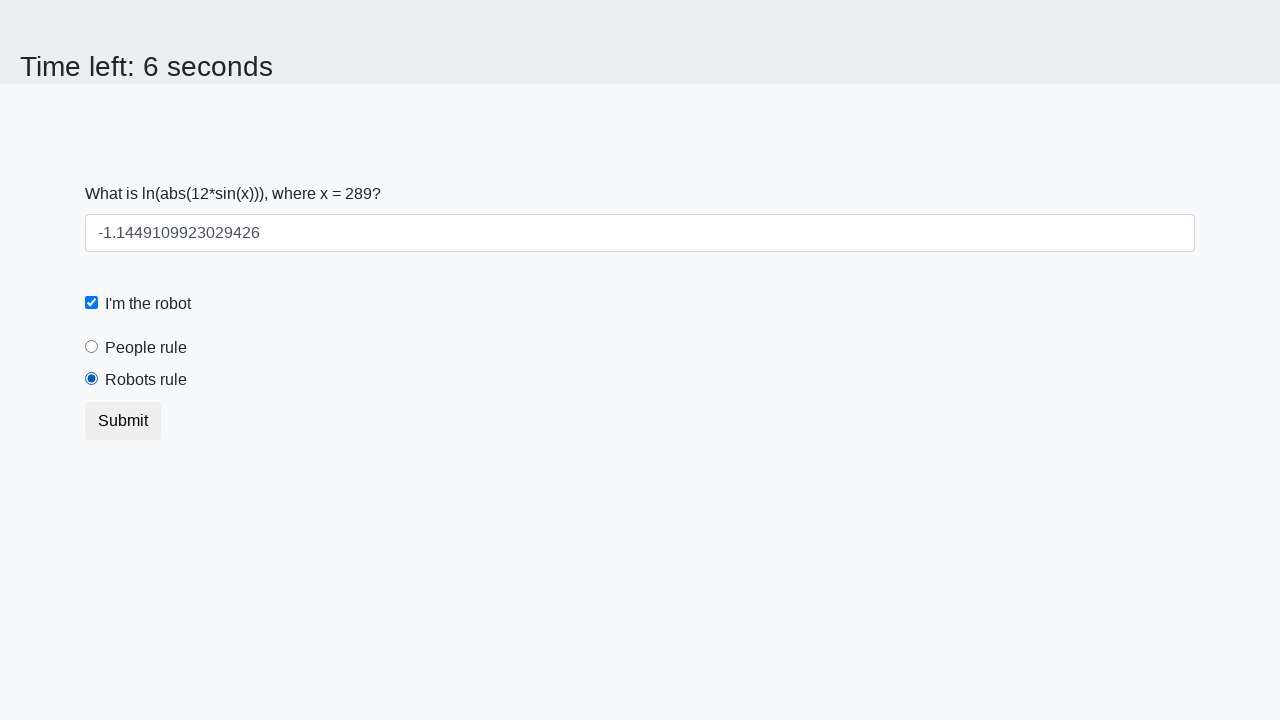

Clicked submit button to complete form at (123, 421) on .btn.btn-default
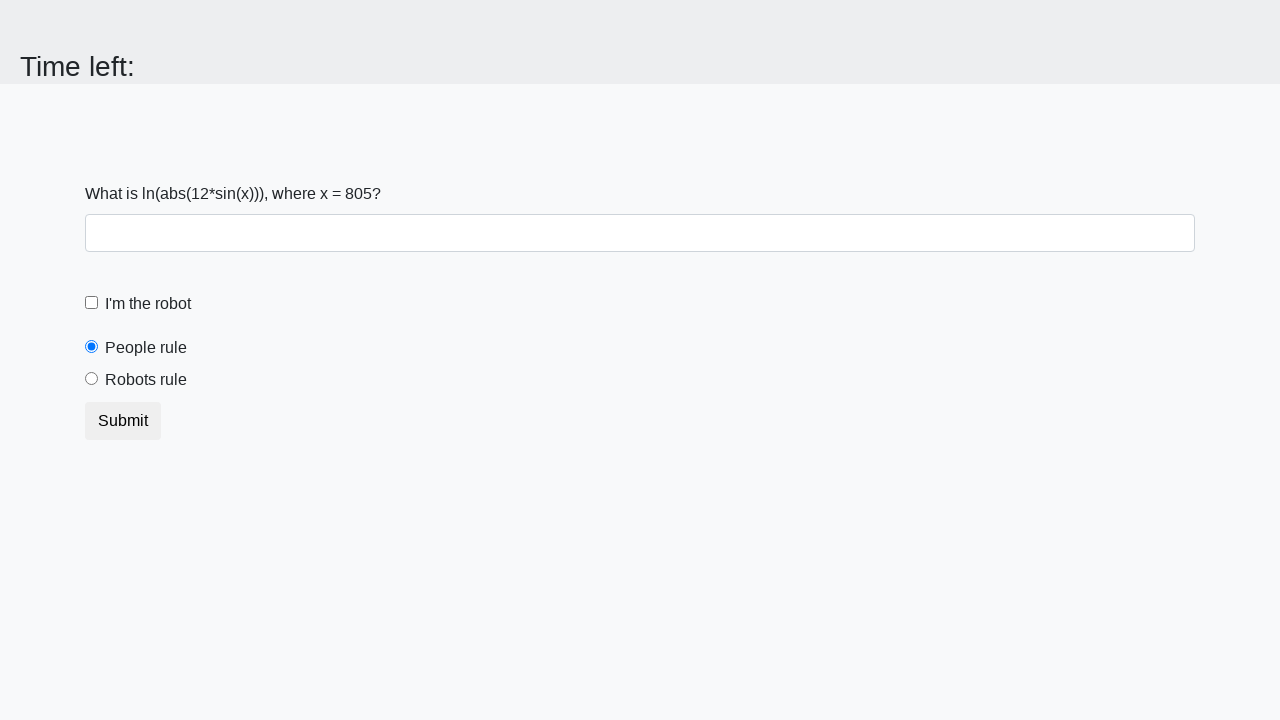

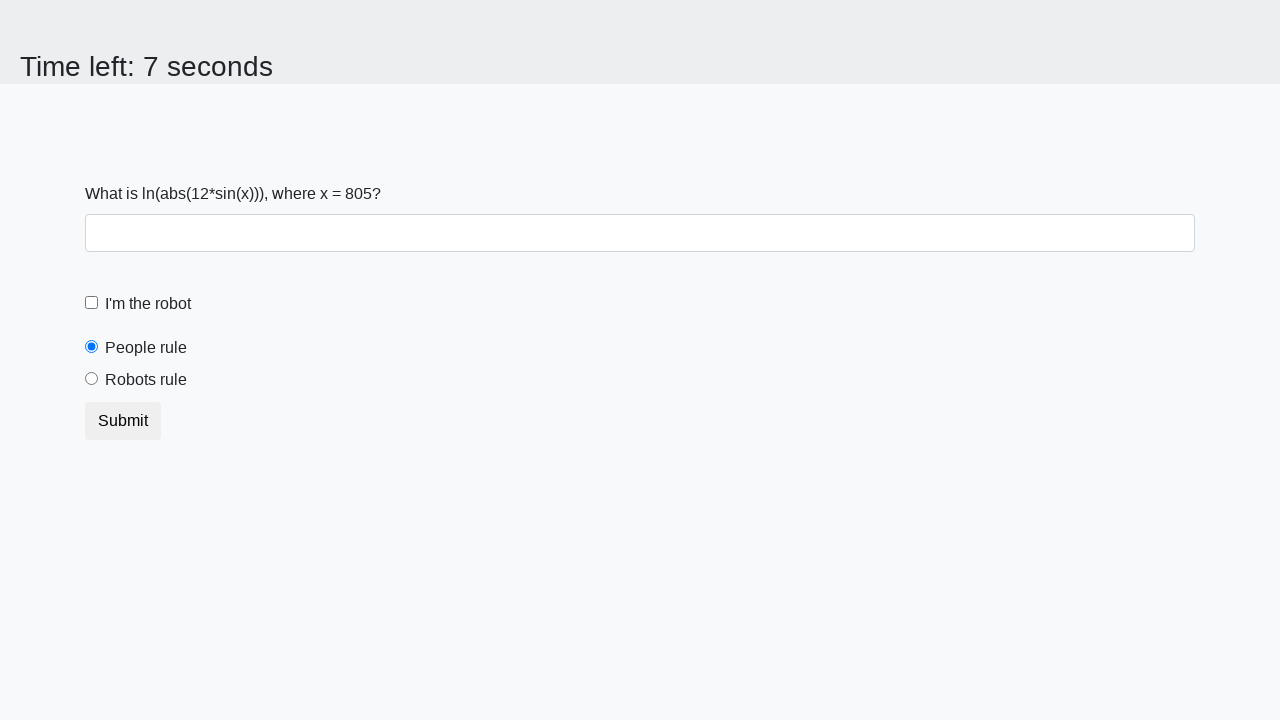